Tests pressing the Enter key on an input element to trigger an alert on a test page

Starting URL: https://omayo.blogspot.com/

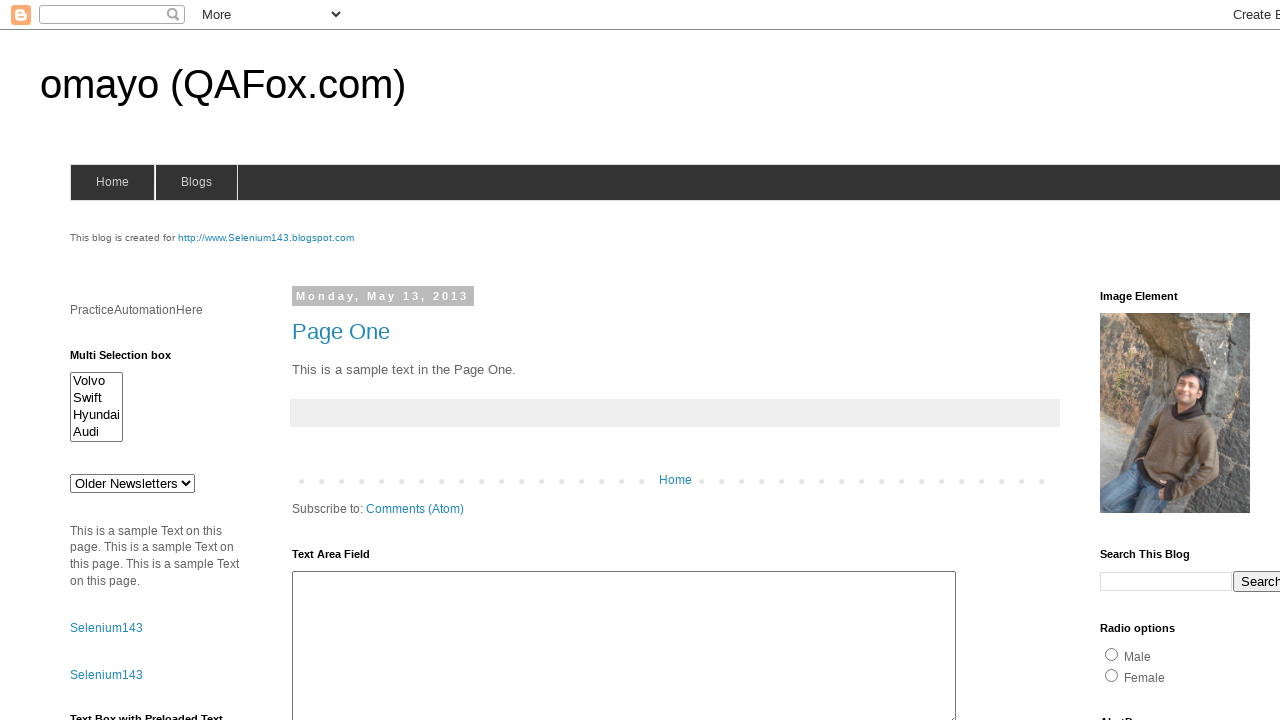

Pressed Enter key on alert input element to trigger alert on input#alert1
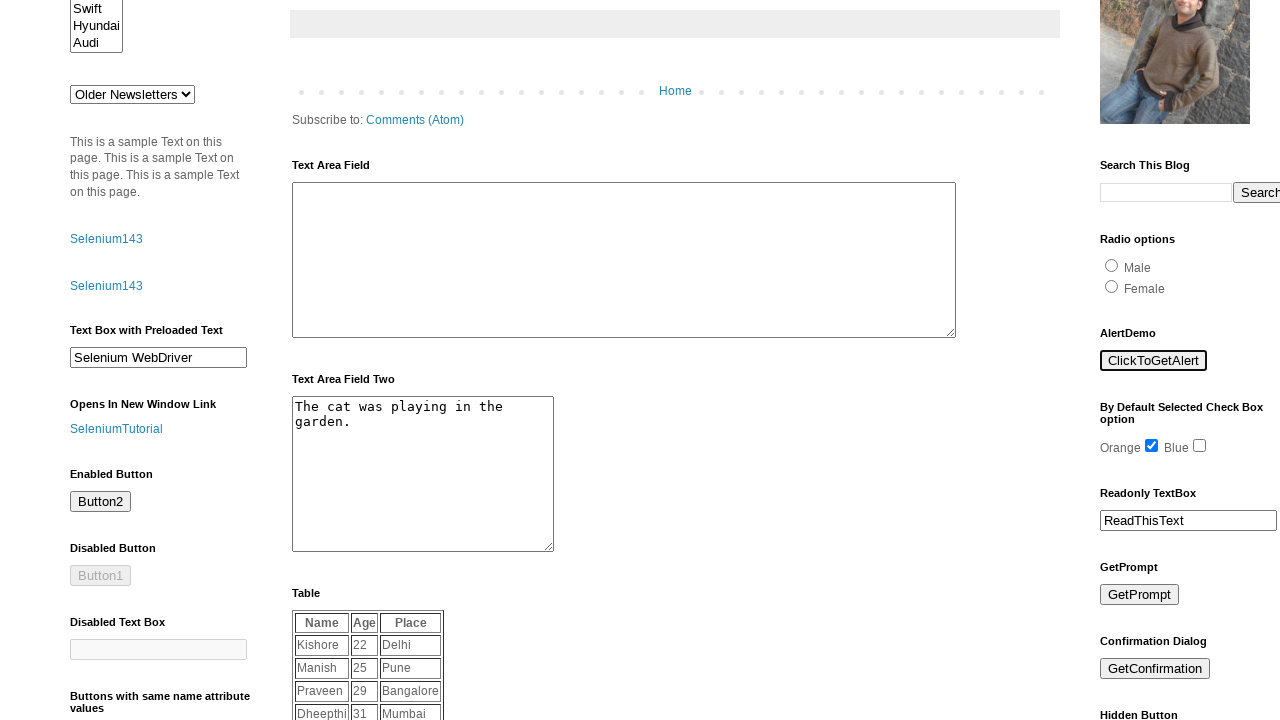

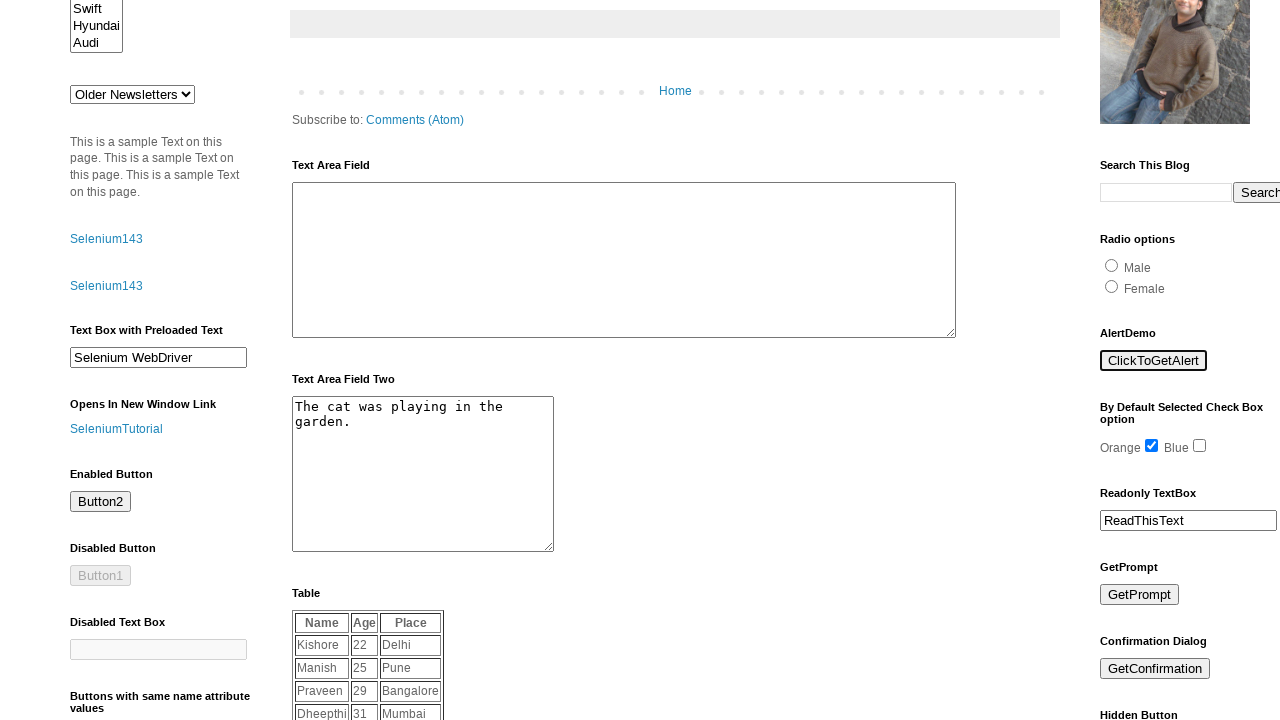